Navigates to the Pick n Pay website and dismisses the address selection popup by clicking "Do this later" button

Starting URL: https://www.pnp.co.za/

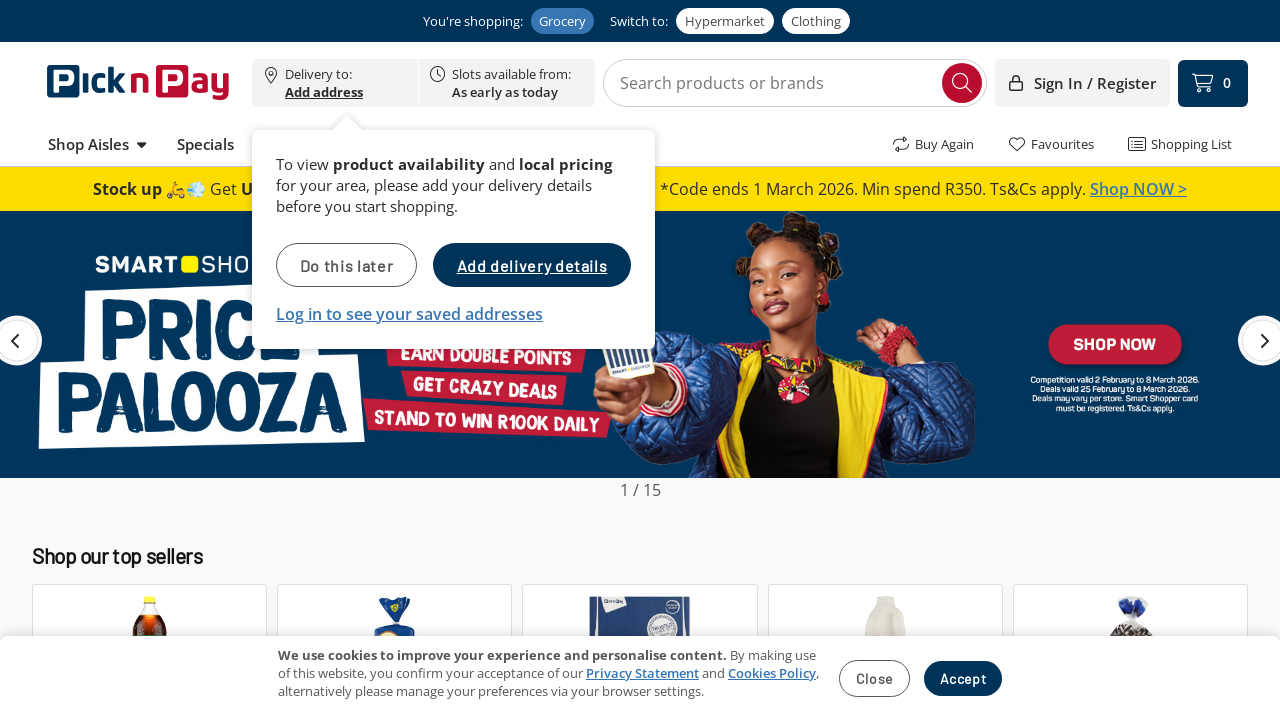

Navigated to Pick n Pay website
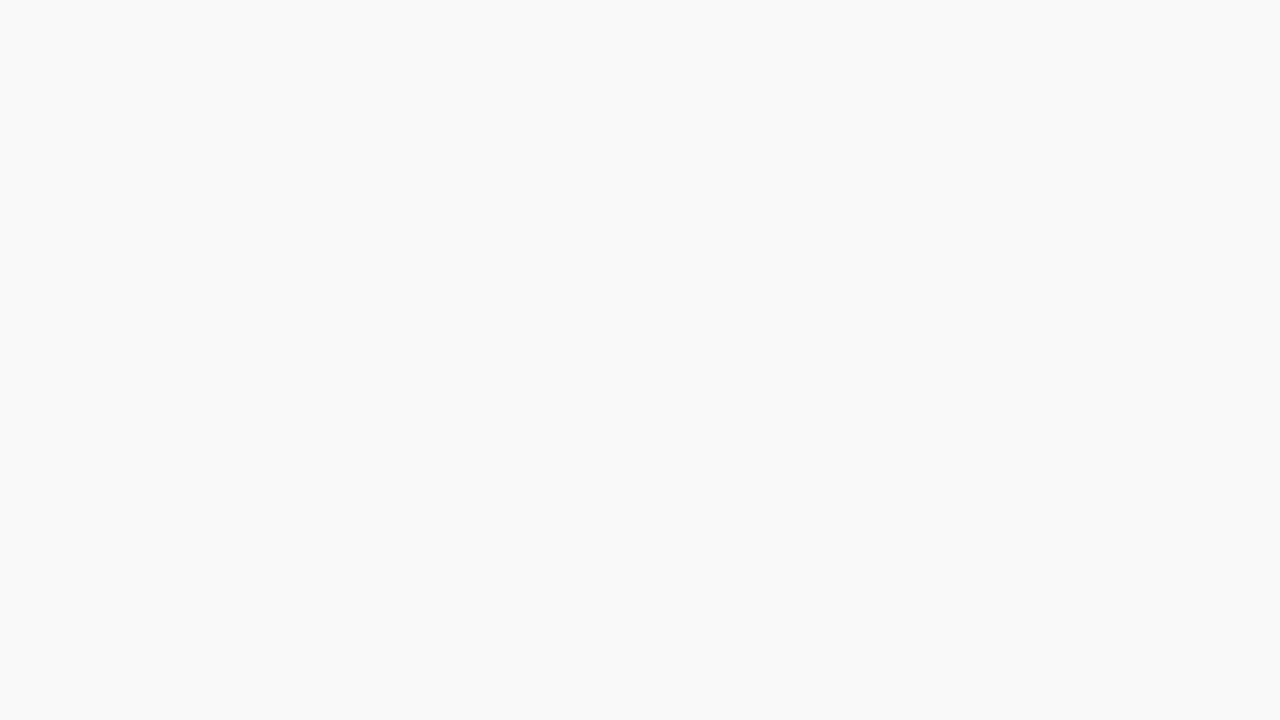

Address selection popup appeared
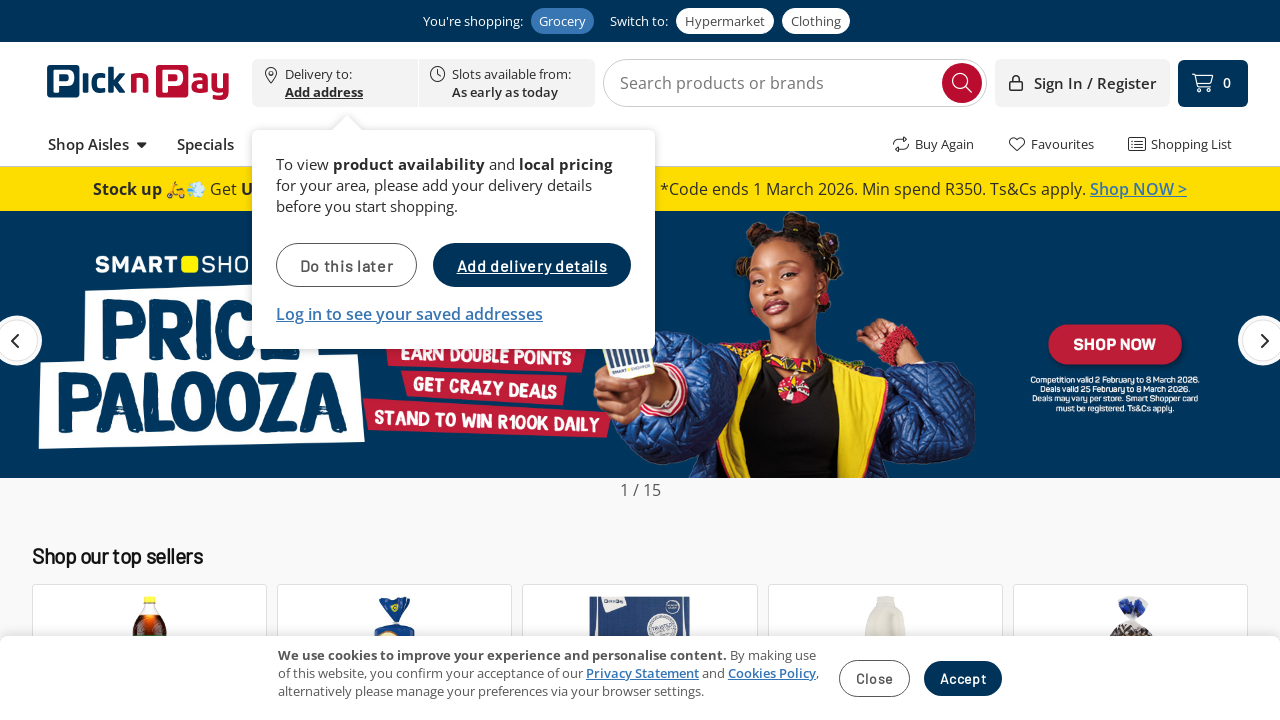

Clicked 'Do this later' button to dismiss address popup at (346, 265) on .address-popover__actions-do-later
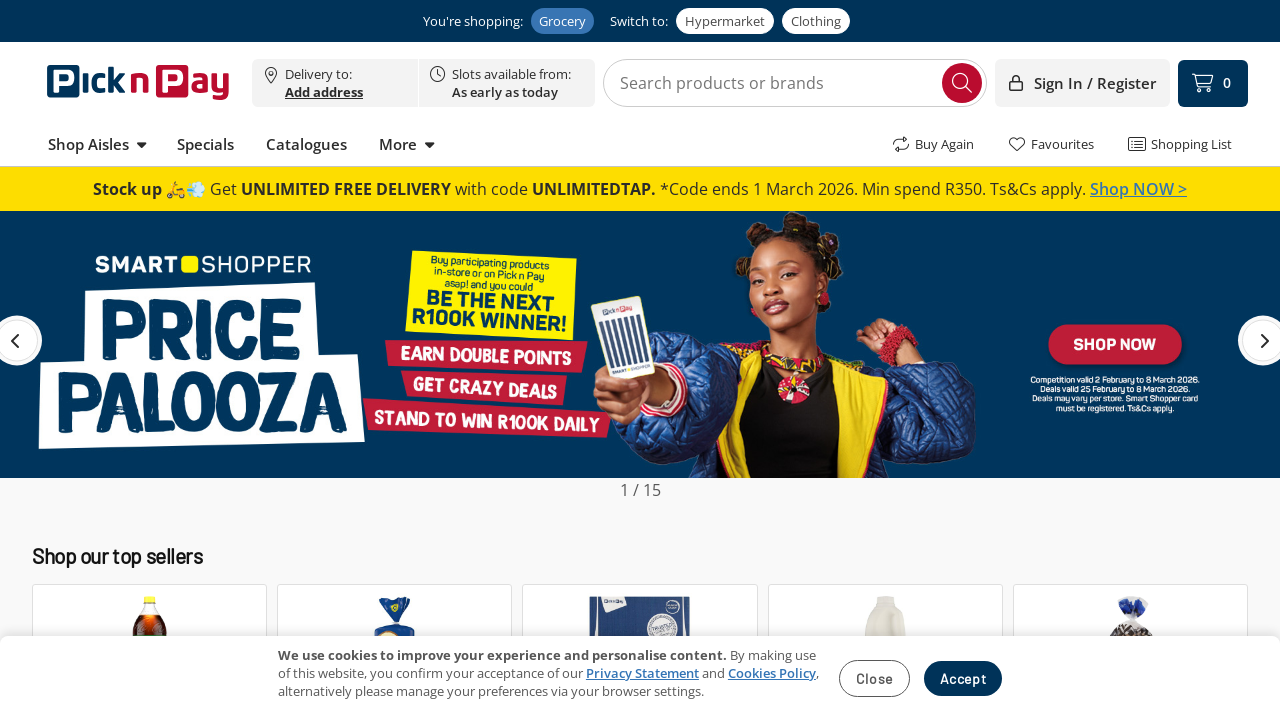

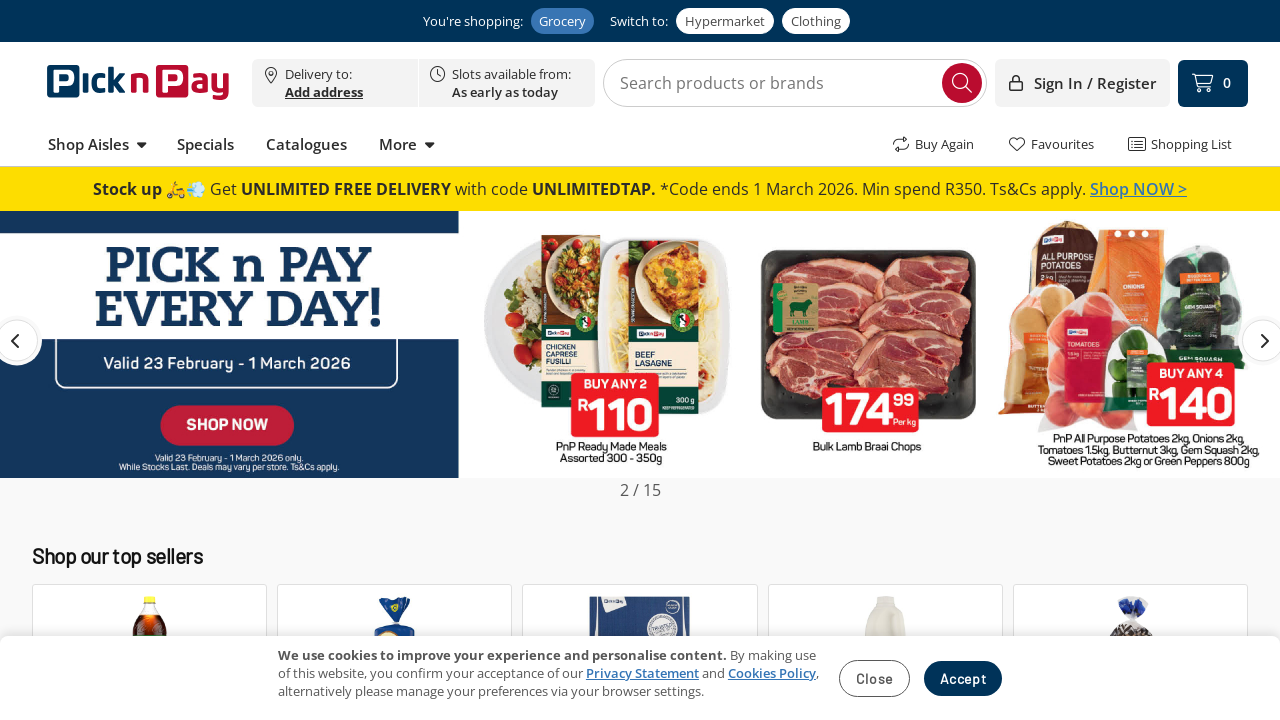